Tests a web form by entering text into a text field, clicking submit, and verifying the success message

Starting URL: https://www.selenium.dev/selenium/web/web-form.html

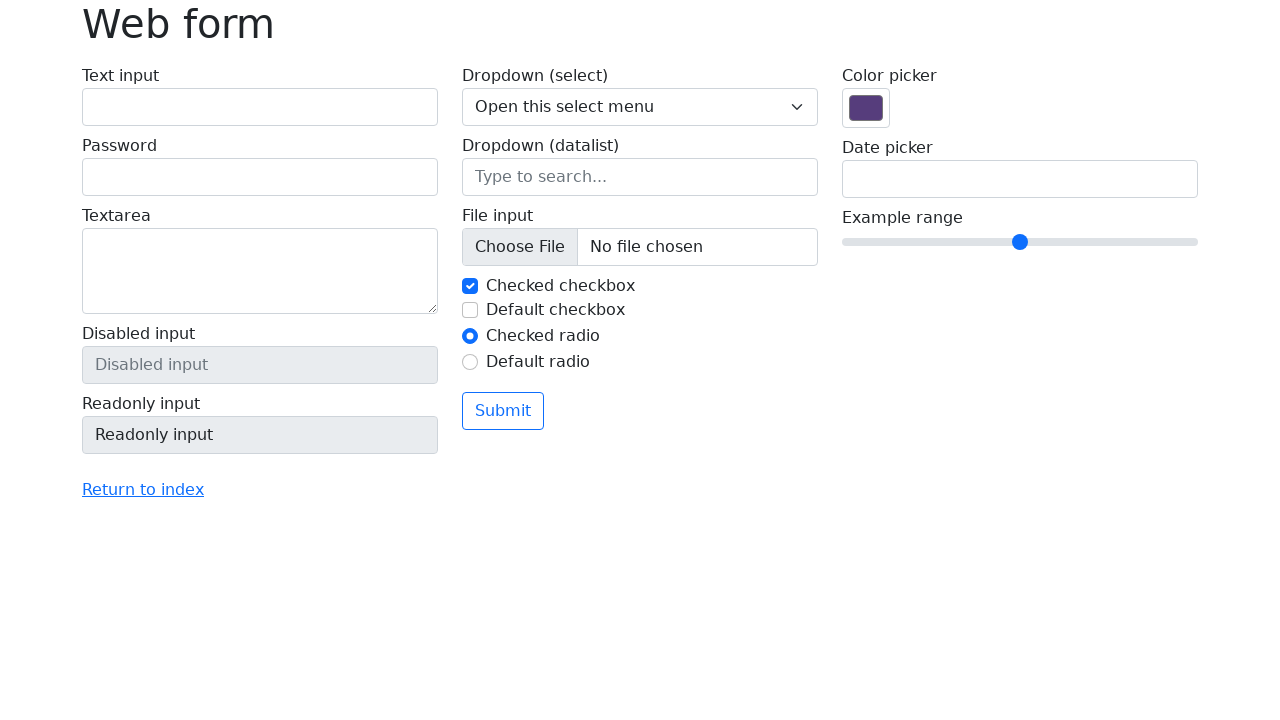

Filled text field with 'Selenium' on input[name='my-text']
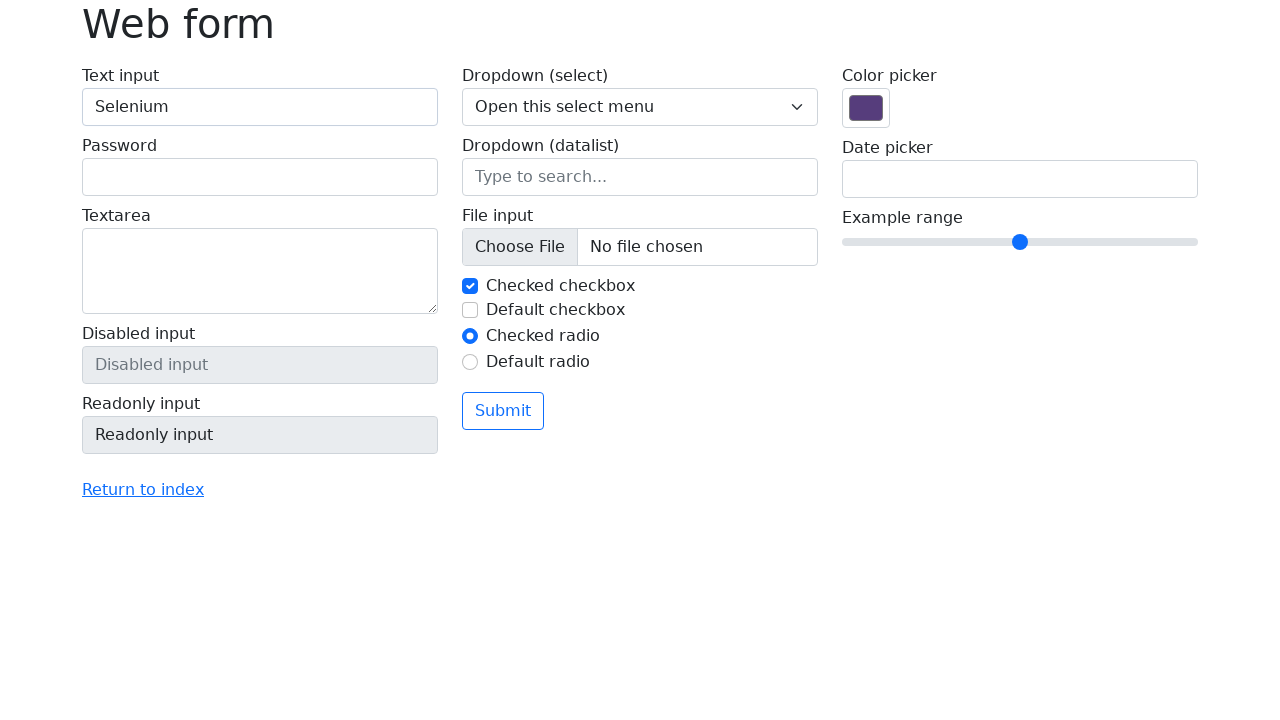

Clicked submit button at (503, 411) on button
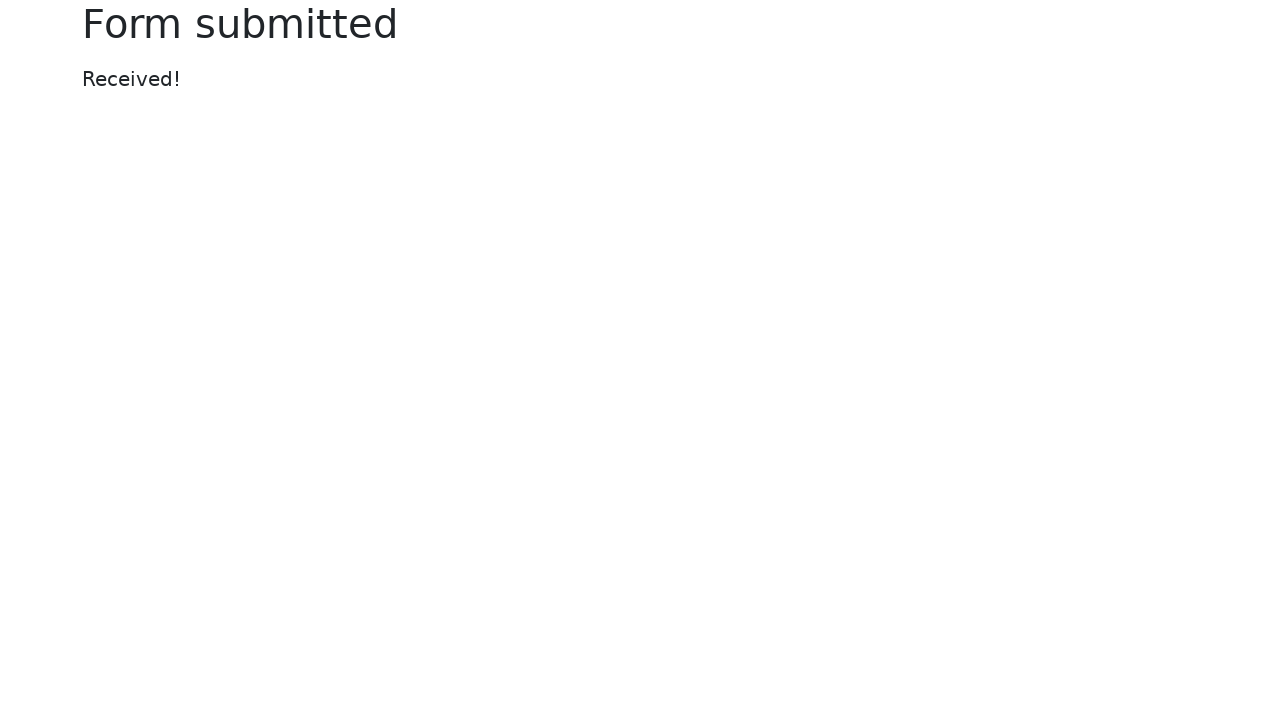

Success message element loaded
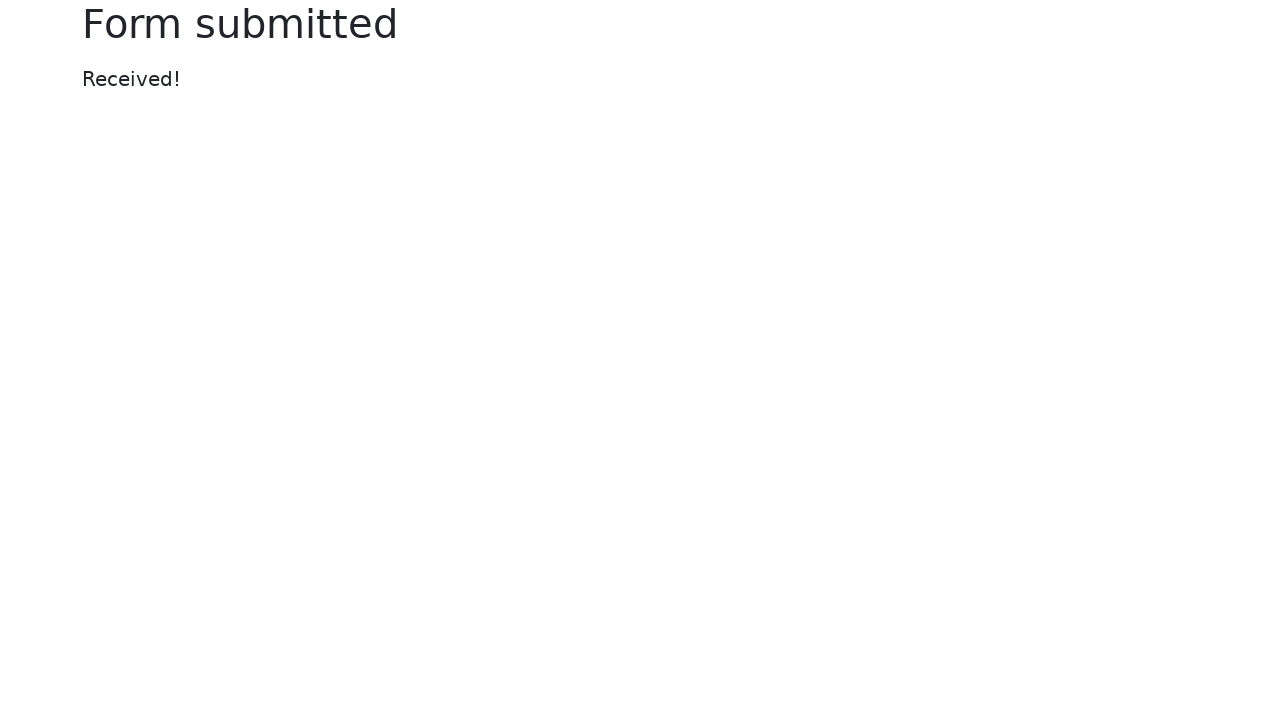

Verified success message displays 'Received!'
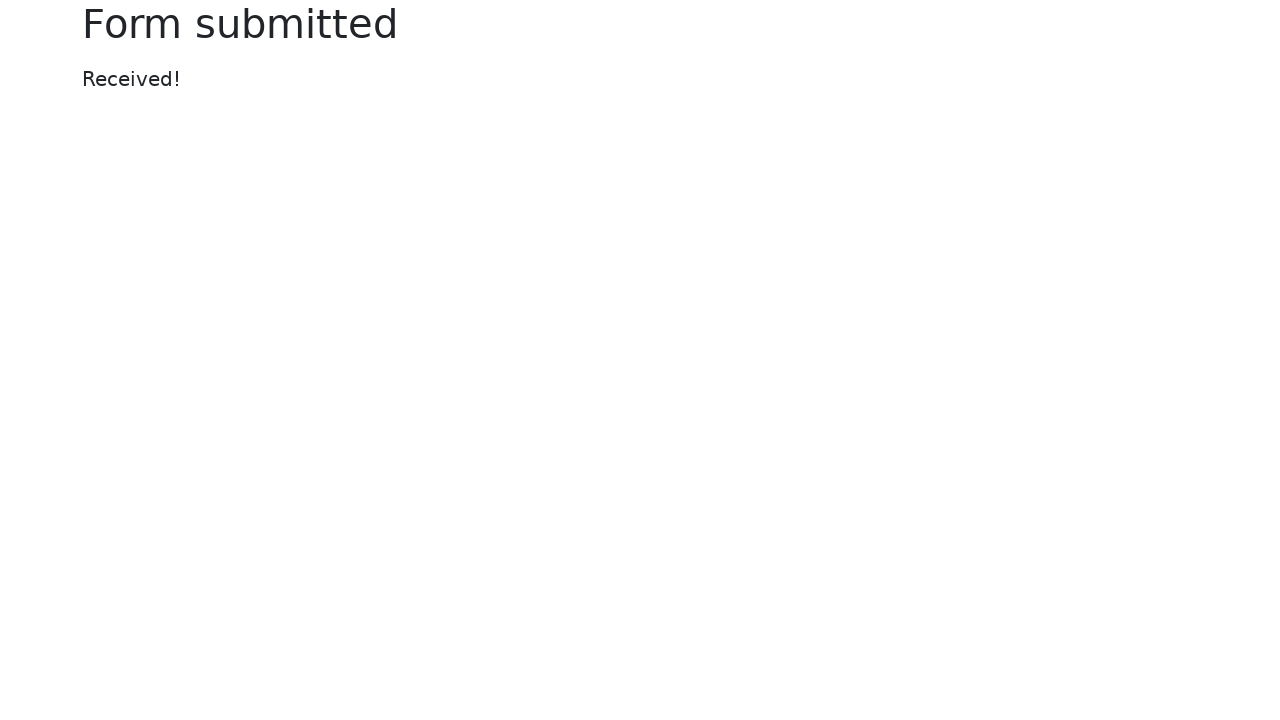

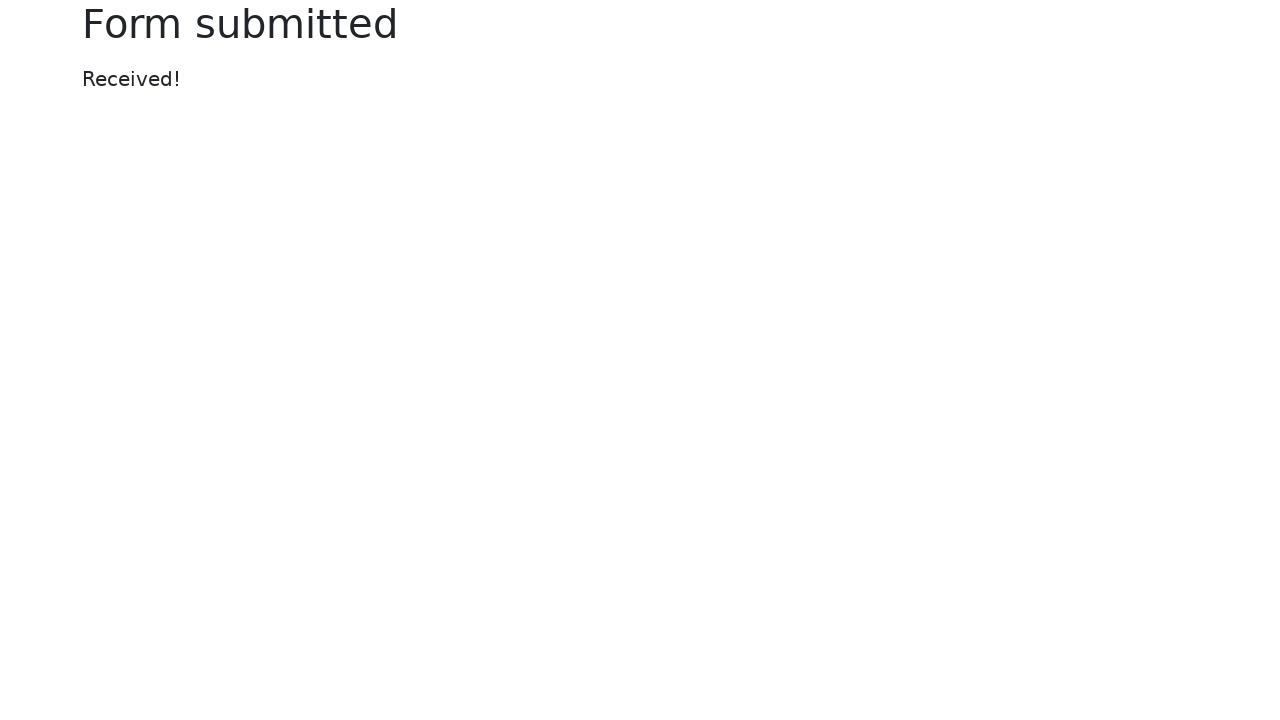